Tests table interaction on a training website by locating table elements (columns and rows), reading cell values, and clicking on a column header to sort the table.

Starting URL: https://training-support.net/webelements/tables

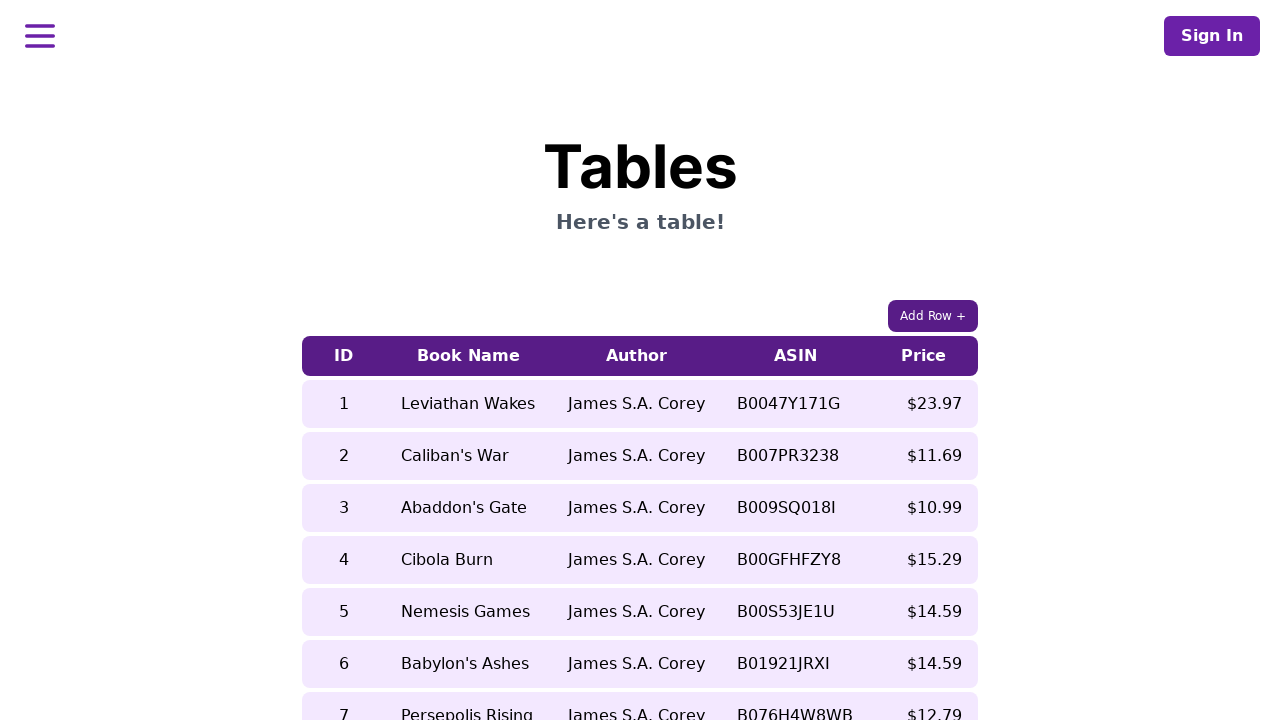

Waited for table with class 'table-auto' to be present on the page
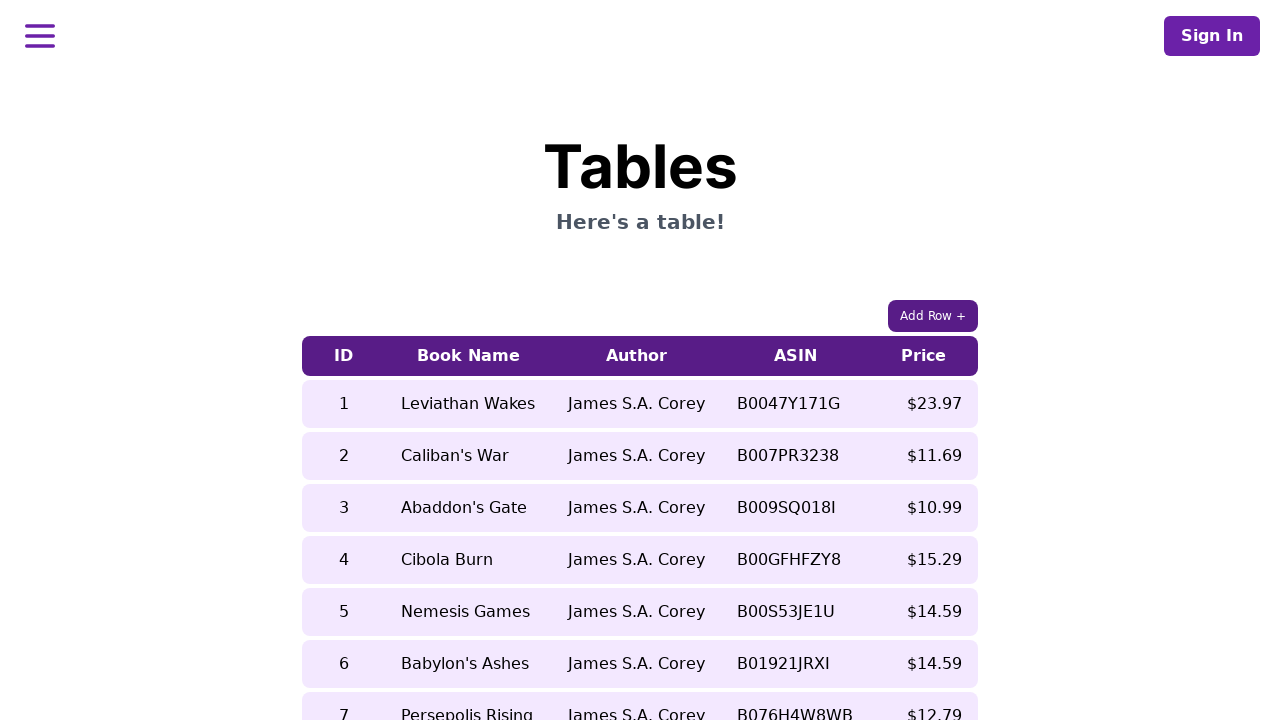

Located all column headers in the table
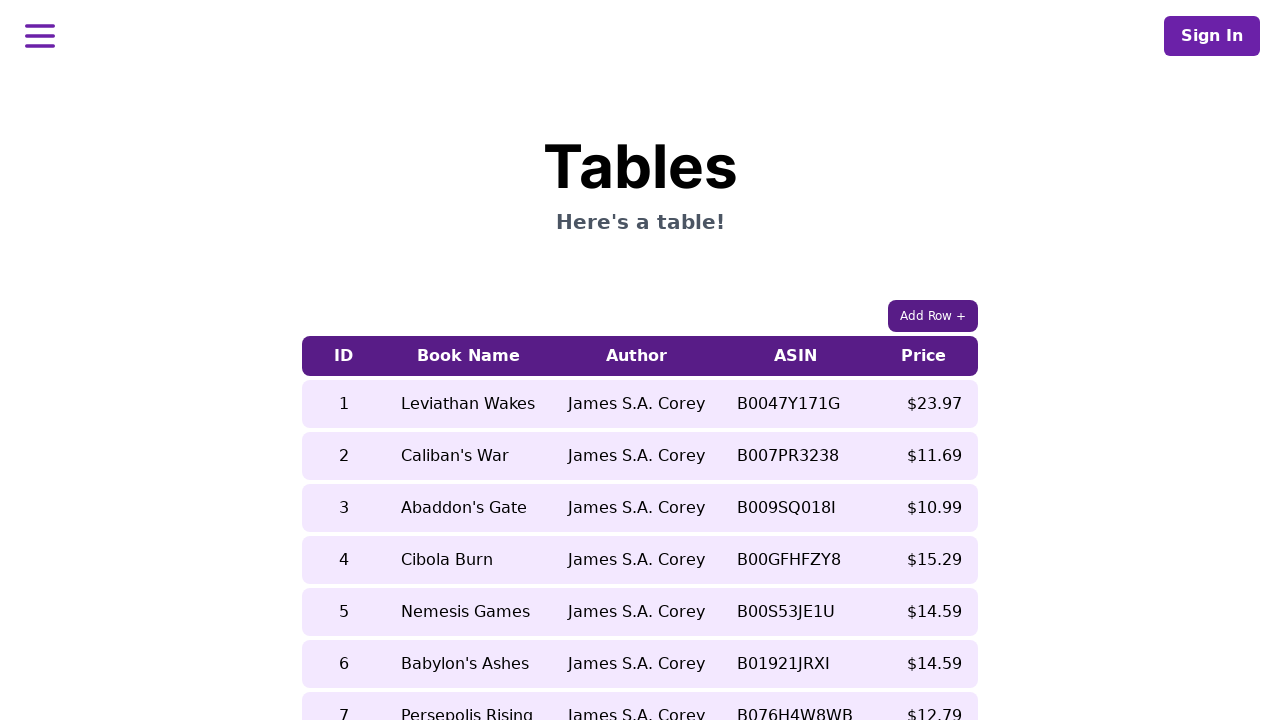

Waited for the first column header to be ready
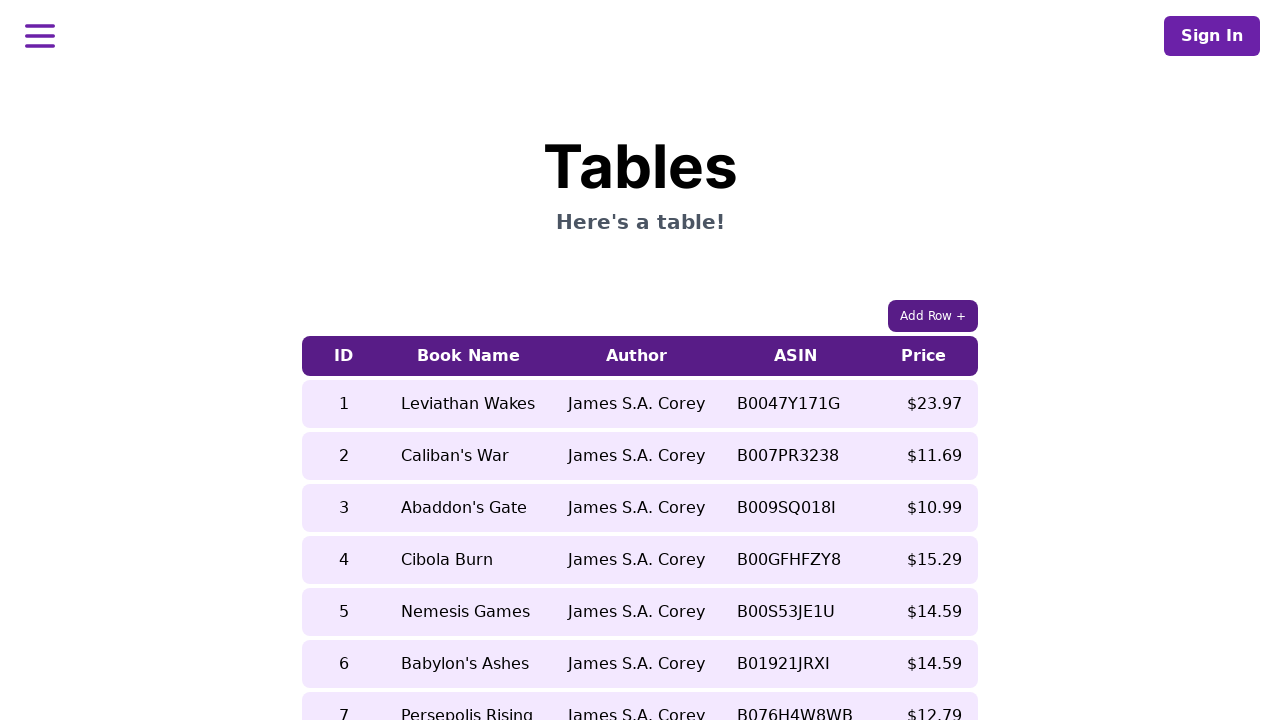

Located all data rows in the table body
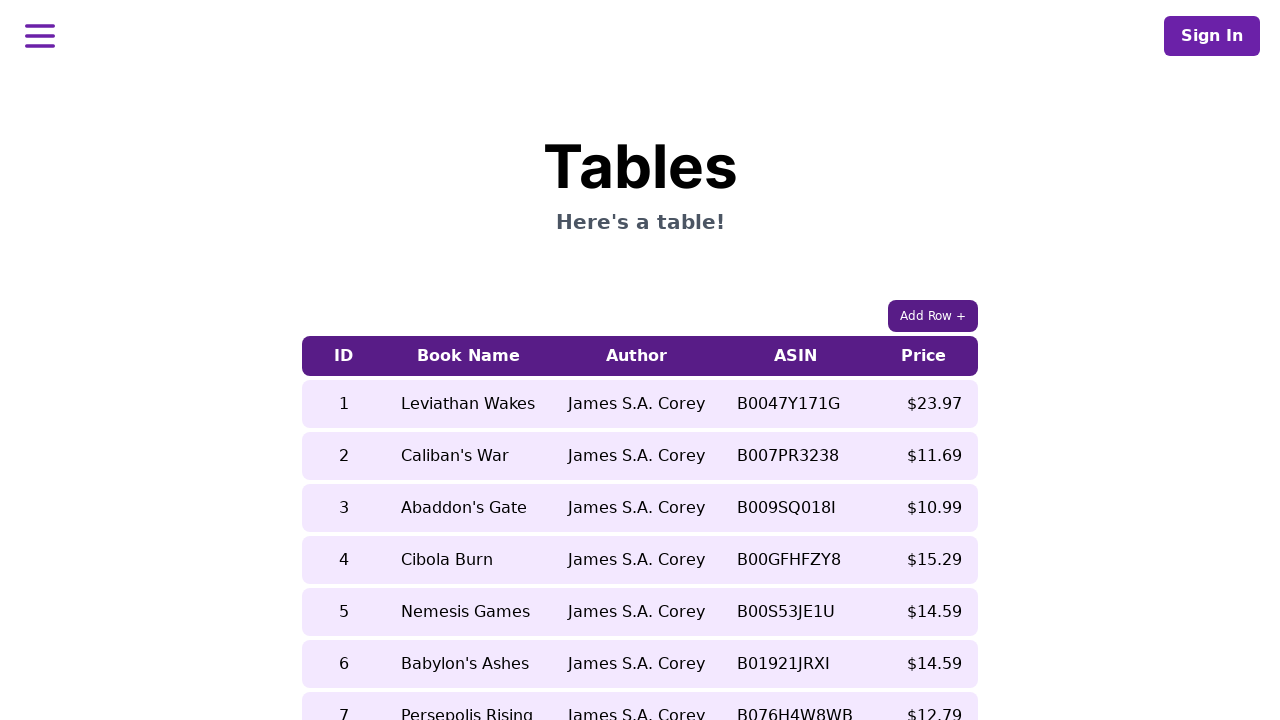

Waited for the first data row to be ready
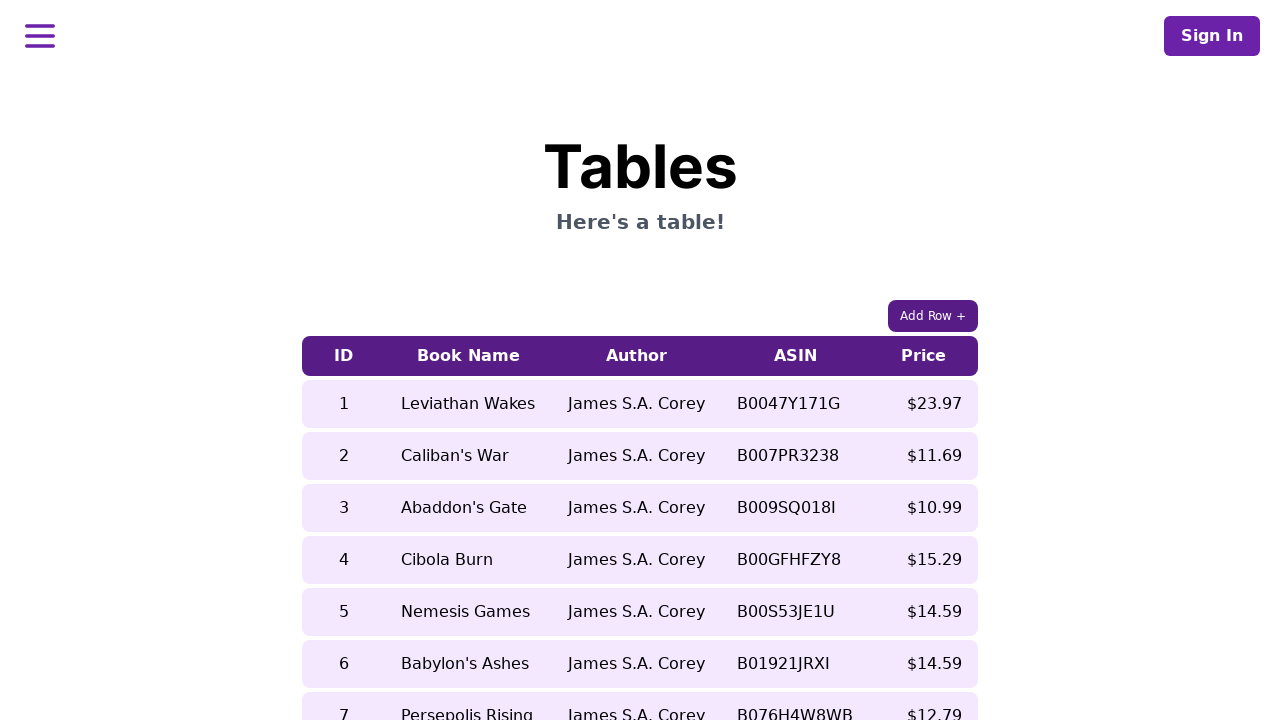

Located the book name cell in the 5th row (before sorting)
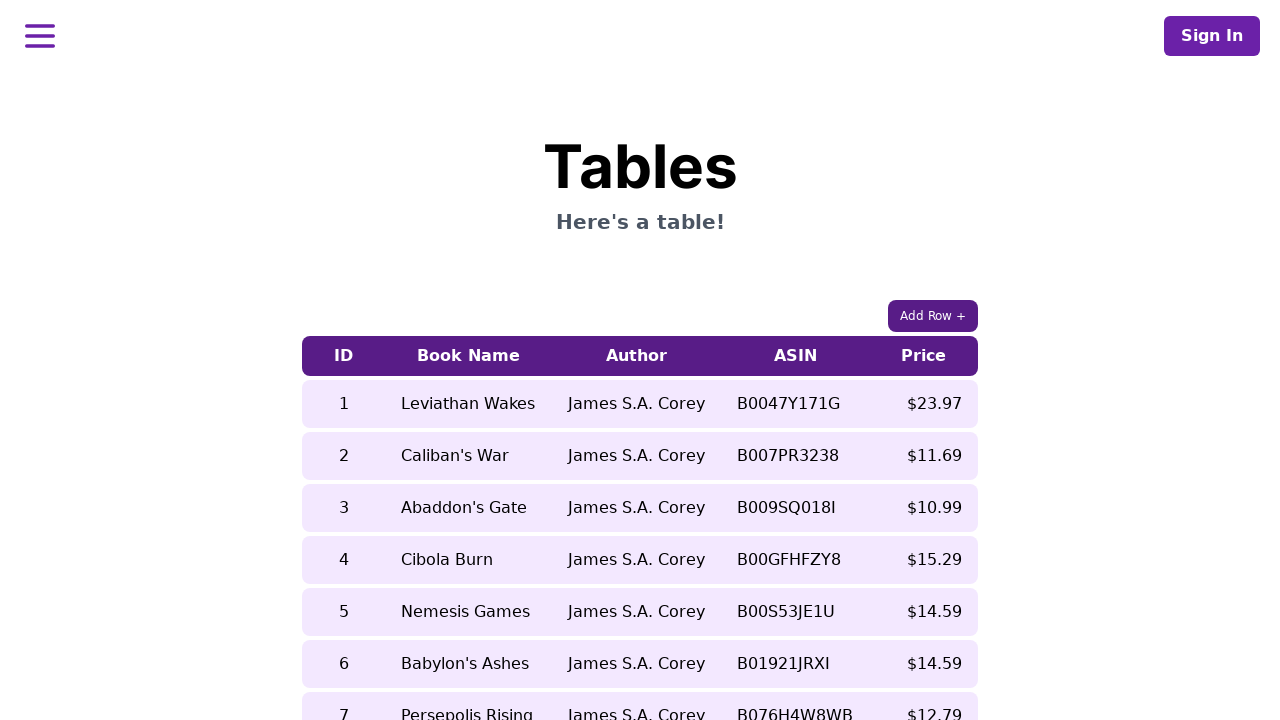

Waited for the book name cell in the 5th row to be ready
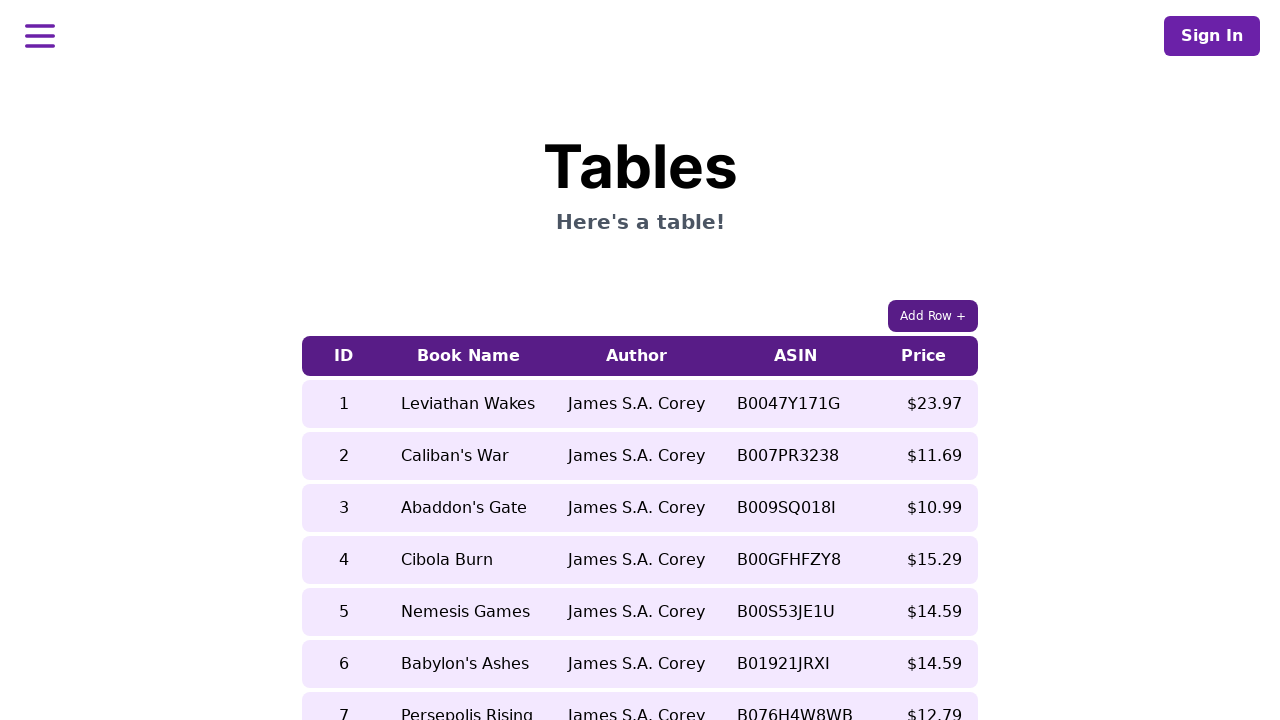

Clicked on the 5th column header to sort the table at (924, 356) on xpath=//table[contains(@class, 'table-auto')]/thead/tr/th[5]
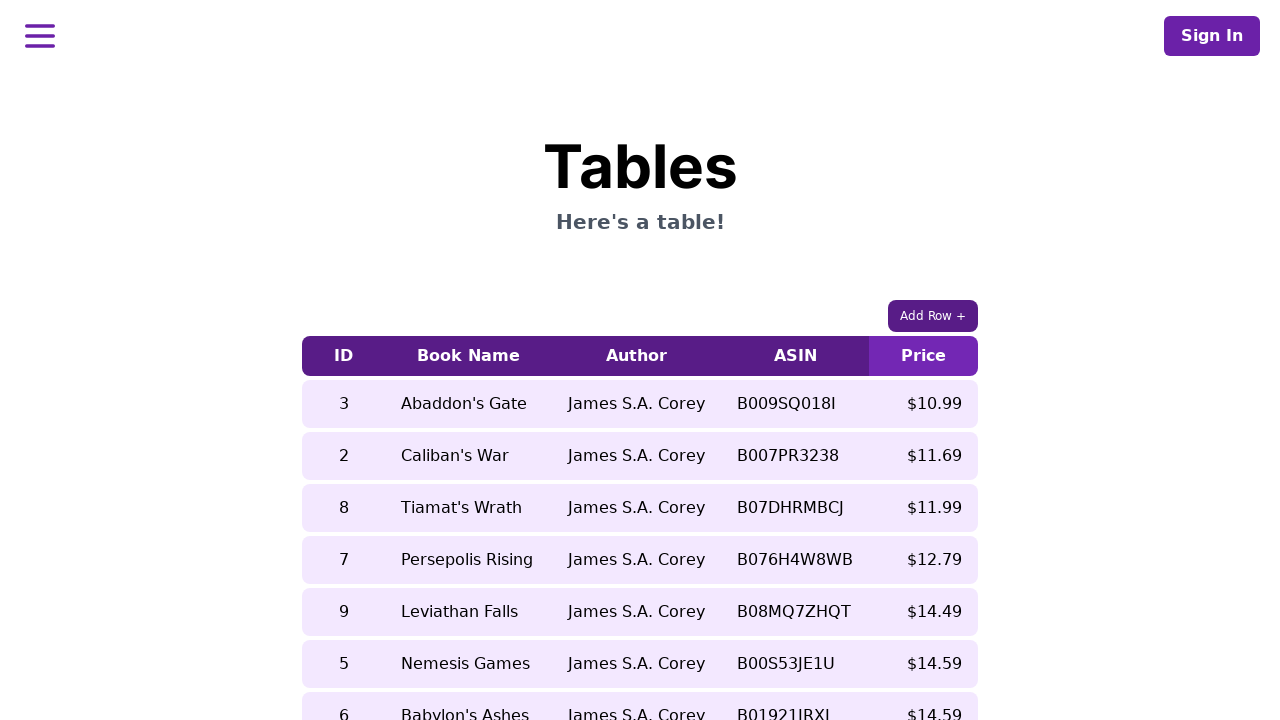

Waited 500ms for the table sorting to complete
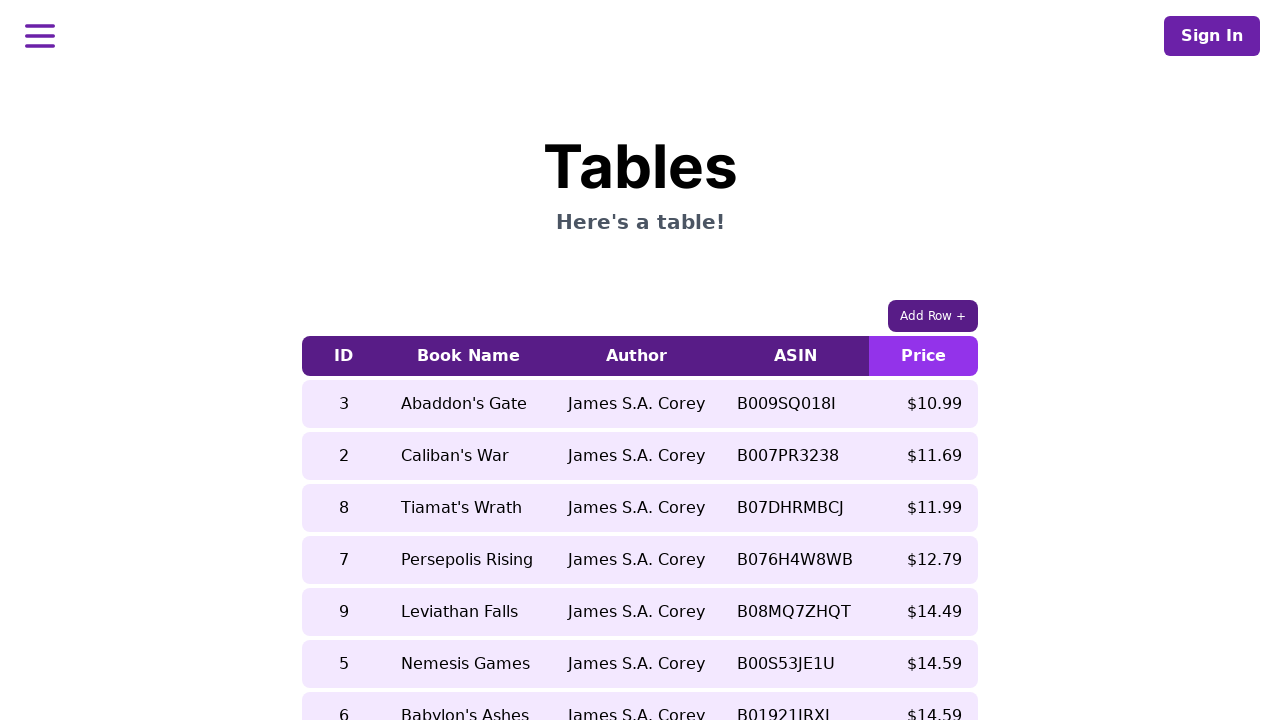

Located the book name cell in the 5th row (after sorting)
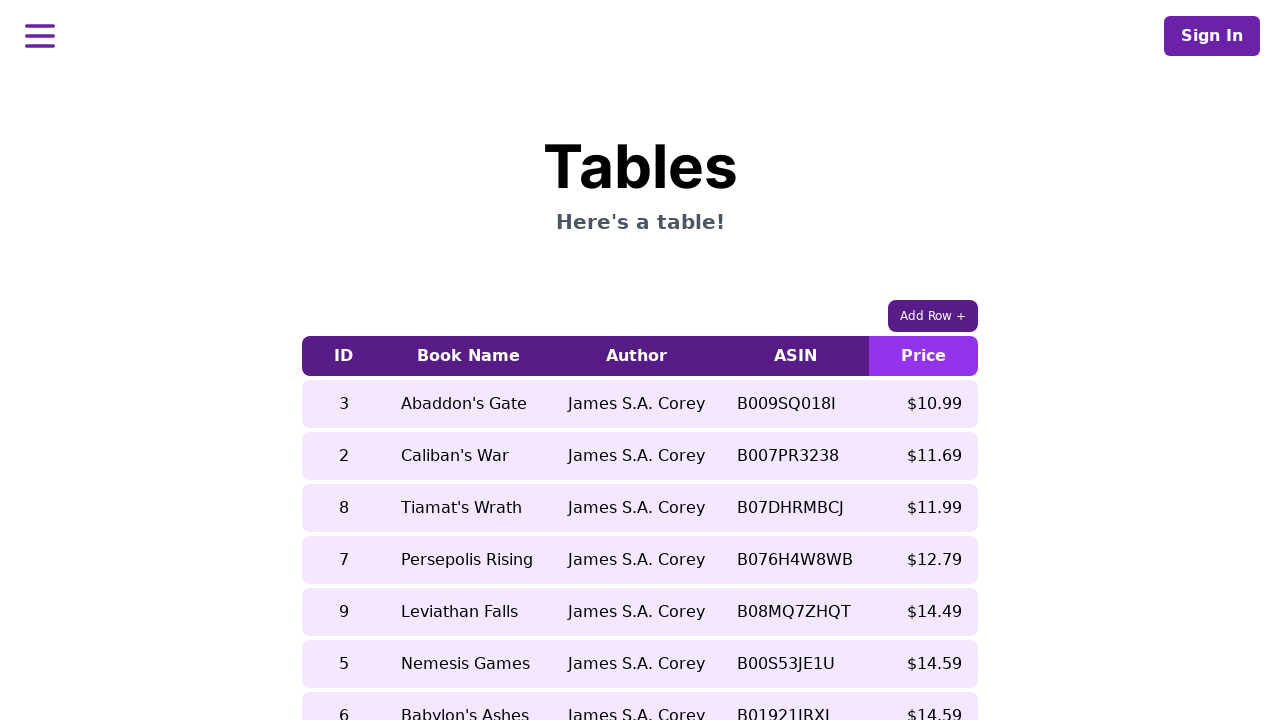

Waited for the book name cell in the 5th row to be accessible after sorting
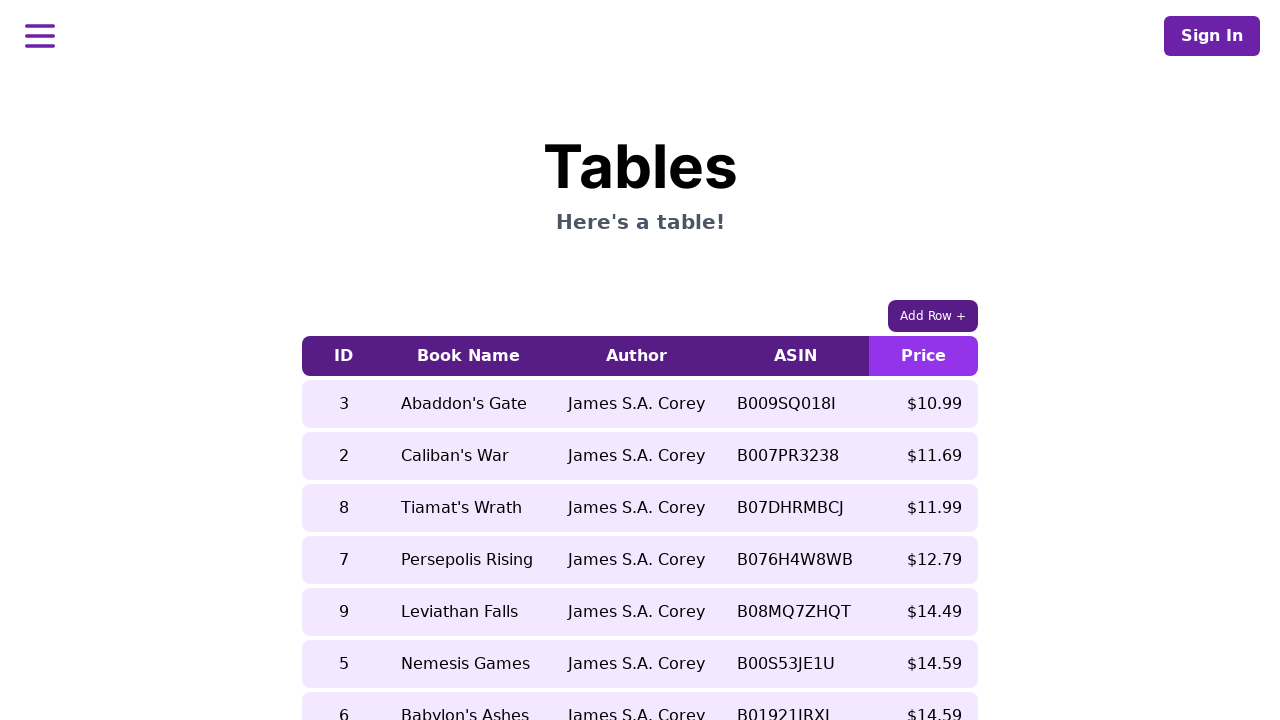

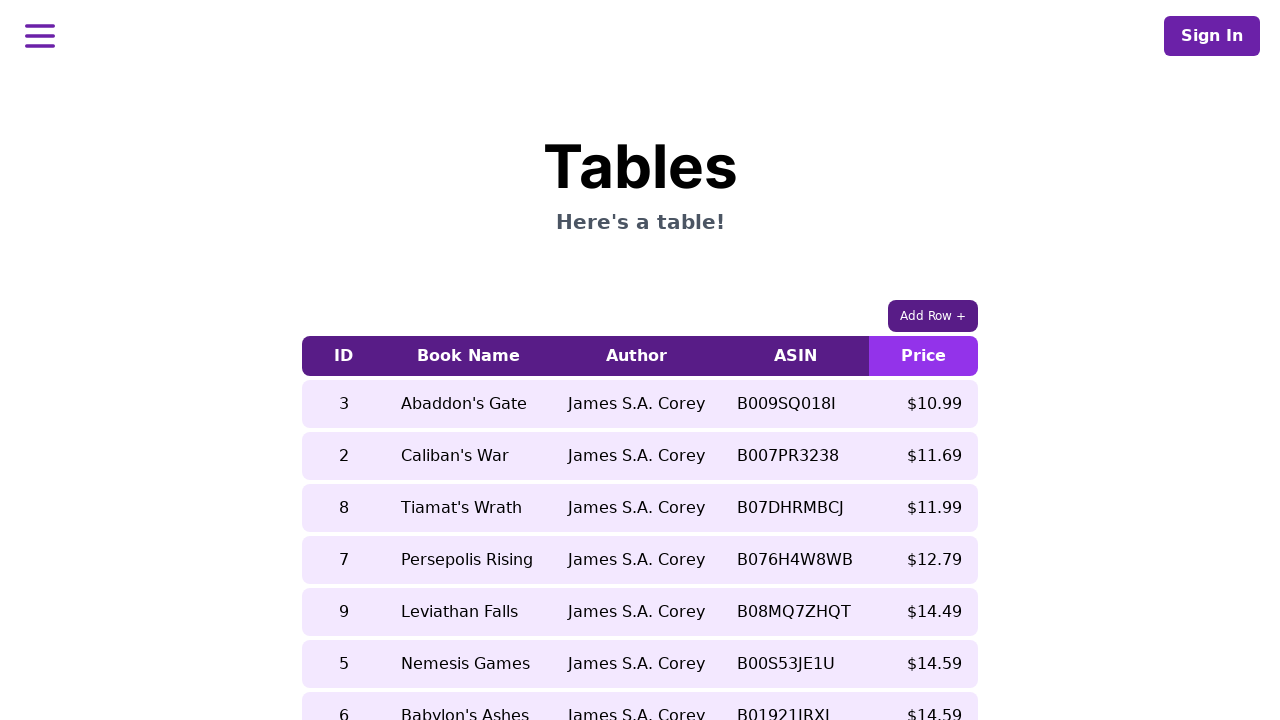